Tests double click functionality on a button and verifies the resulting text message

Starting URL: https://automationfc.github.io/basic-form/index.html

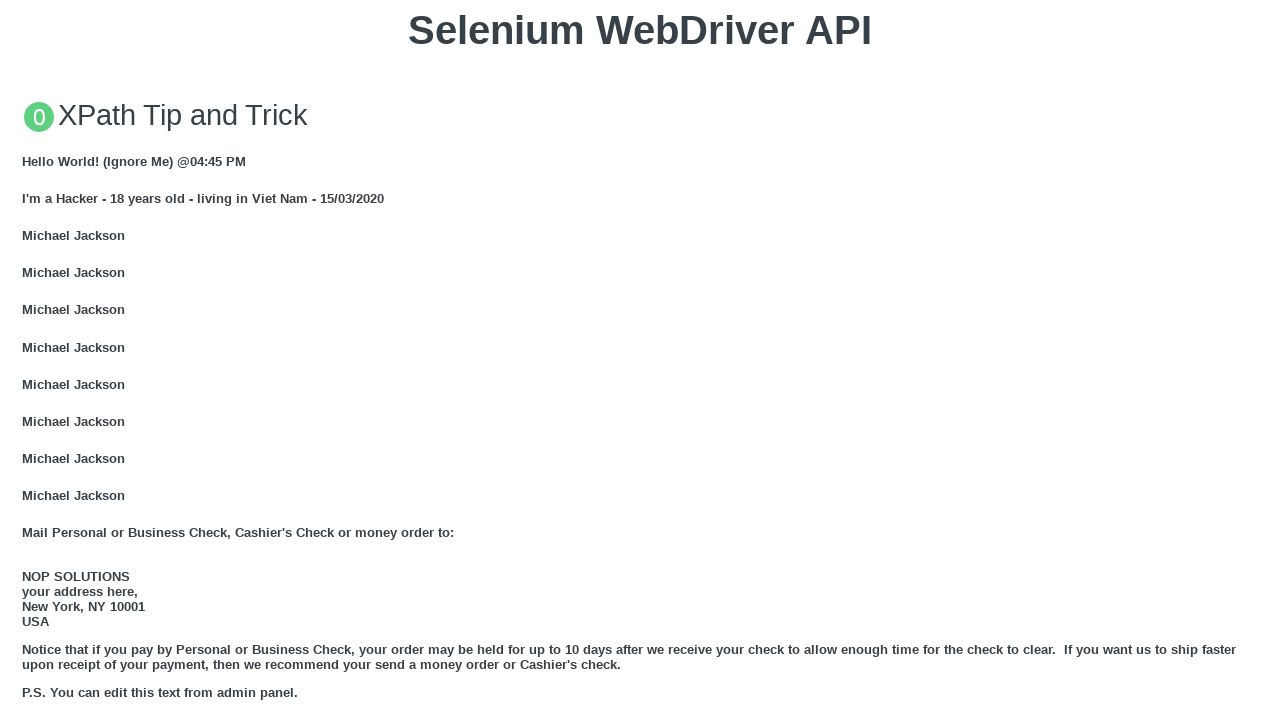

Scrolled double click button into view
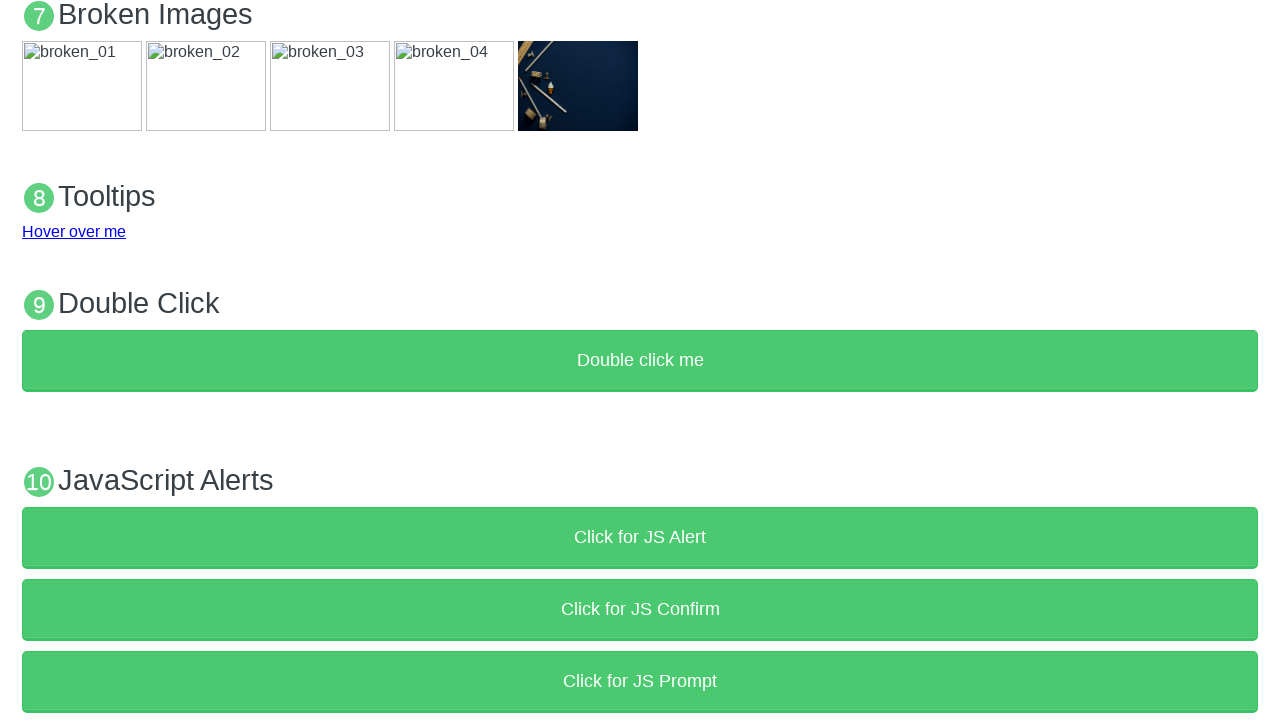

Double clicked the 'Double click me' button at (640, 361) on button:has-text('Double click me')
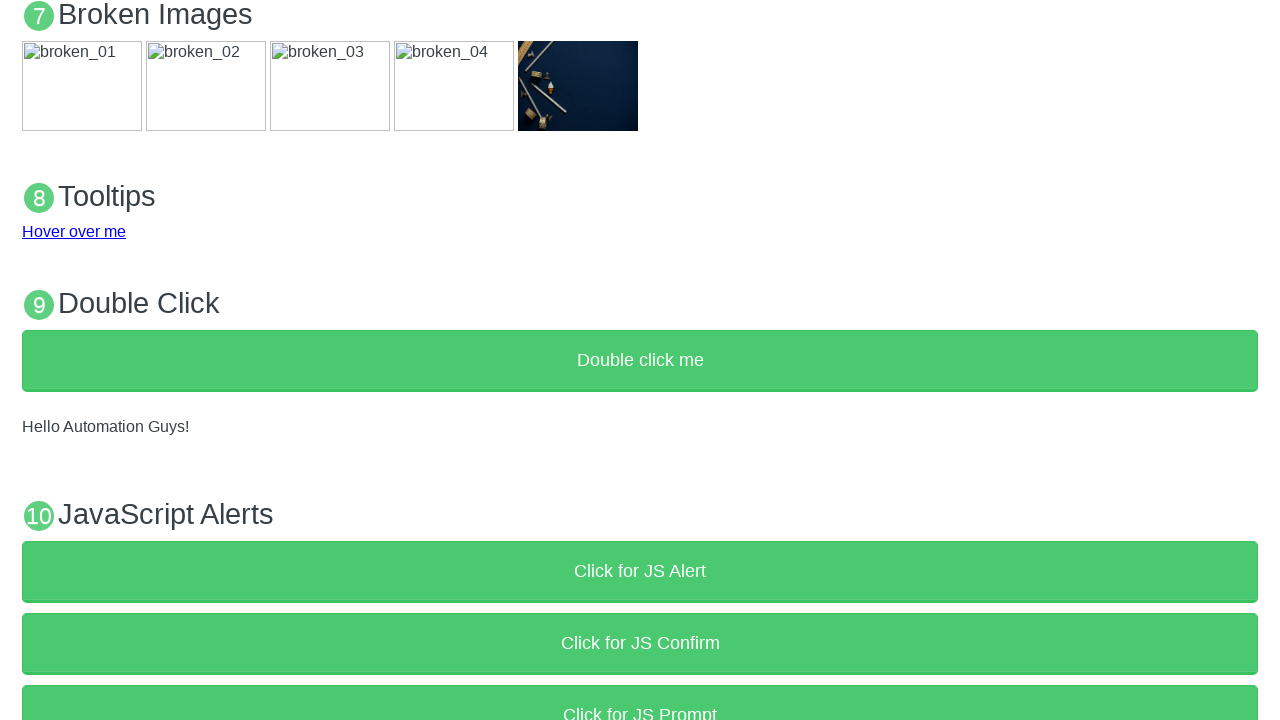

Verified demo text displays 'Hello Automation Guys!'
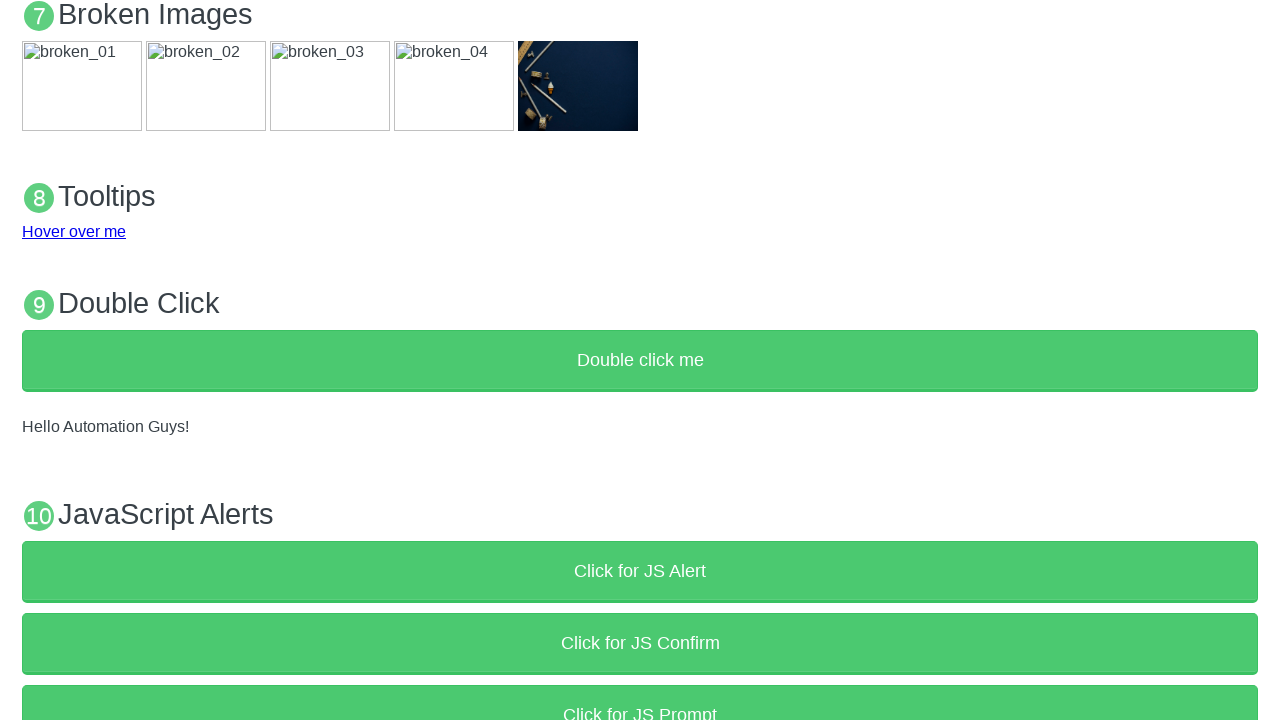

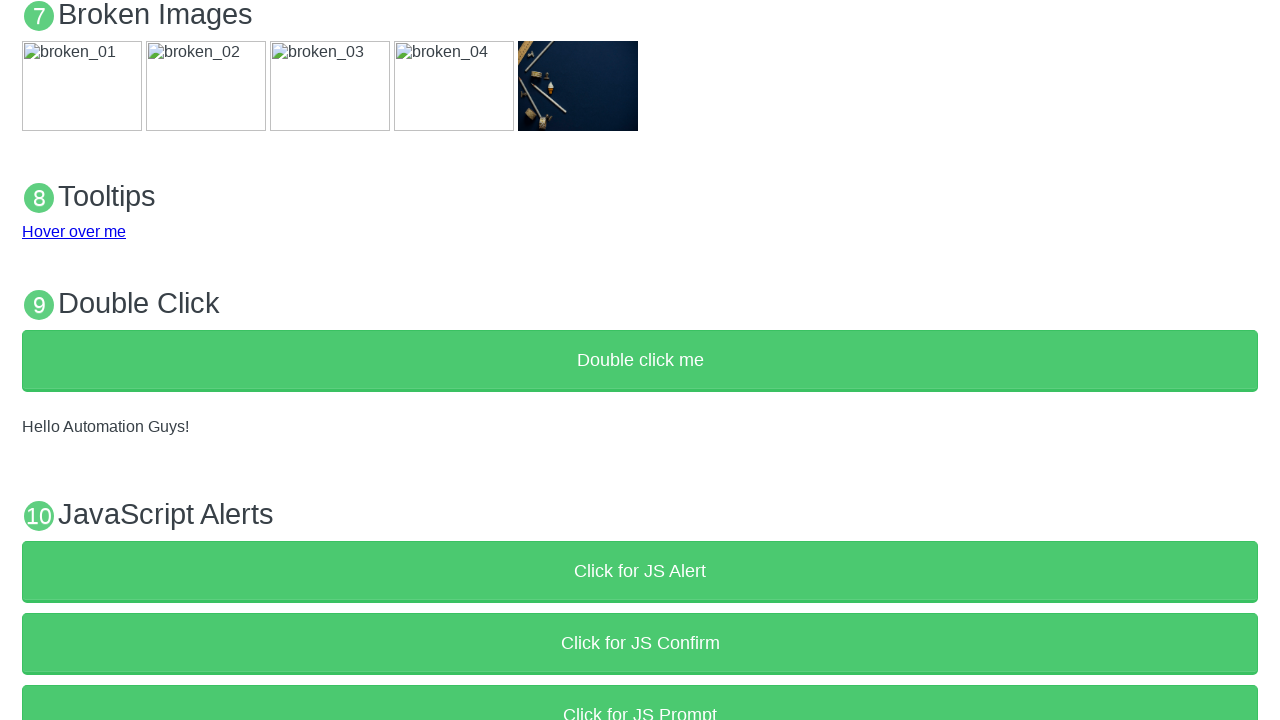